Tests AJAX functionality by clicking a button and waiting for dynamically loaded content to appear

Starting URL: http://uitestingplayground.com/ajax

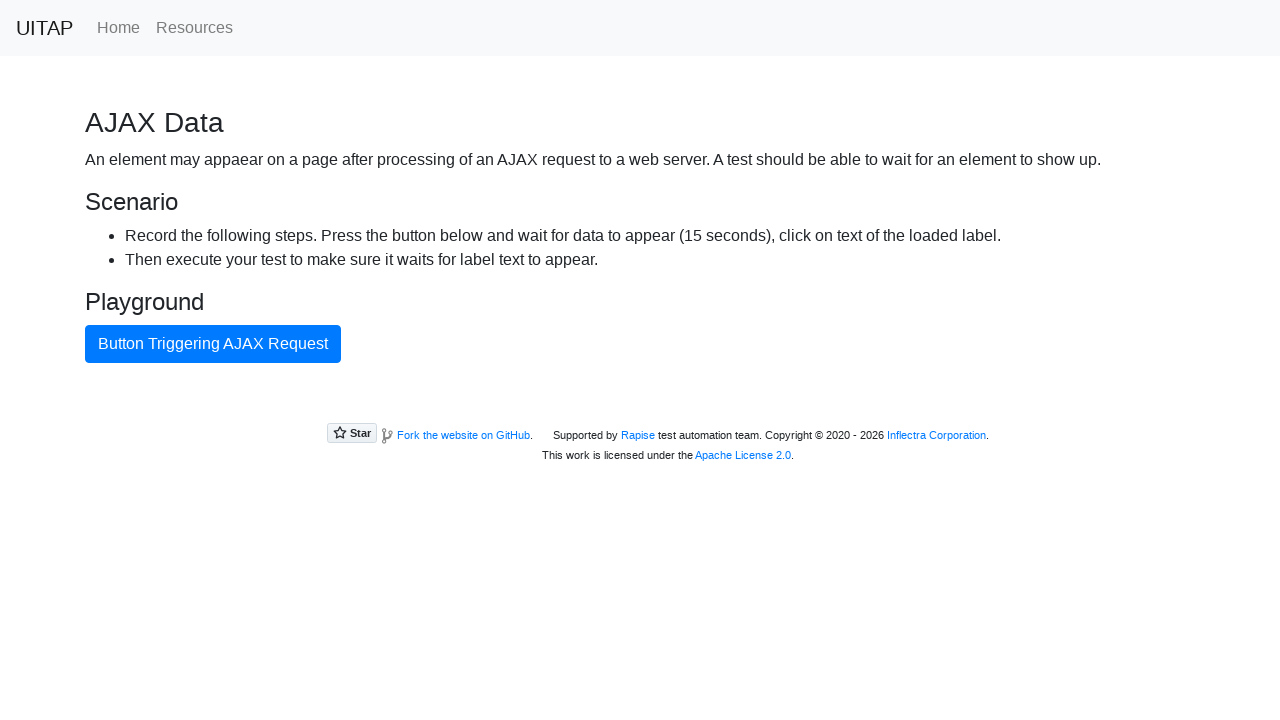

Clicked the AJAX button to trigger the request at (213, 344) on #ajaxButton
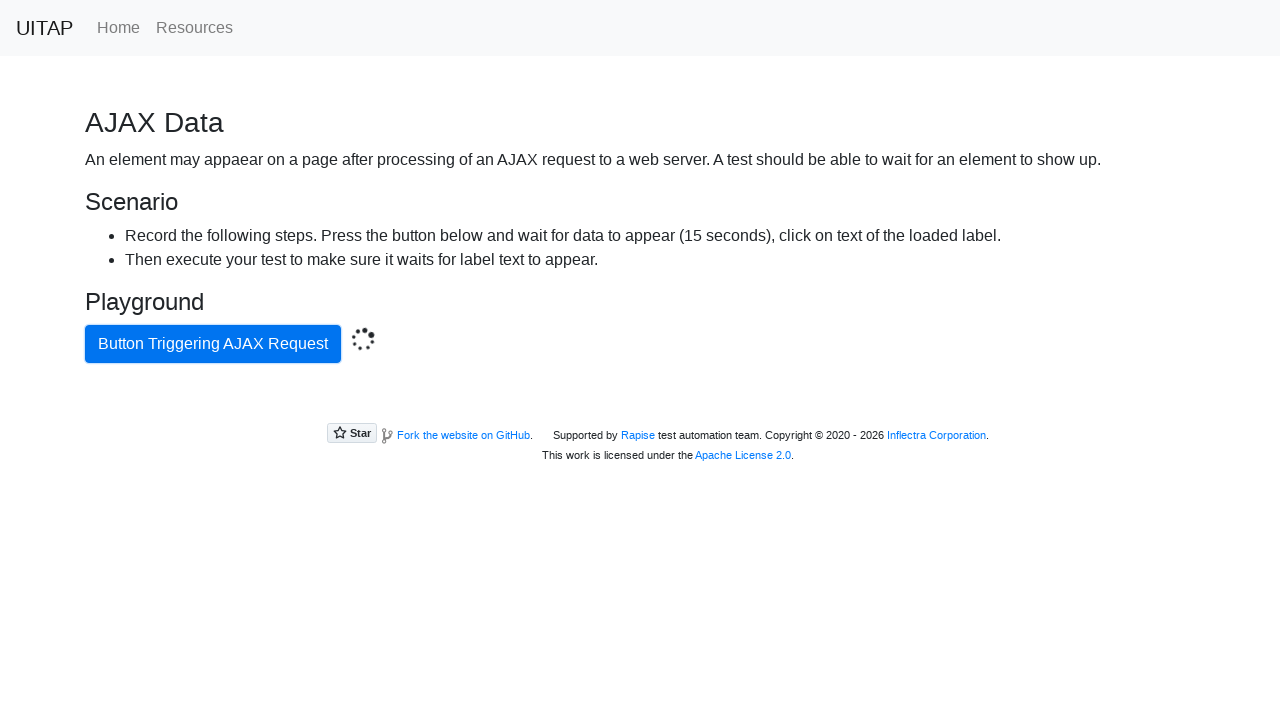

AJAX content loaded with expected text 'Data loaded with AJAX get request.'
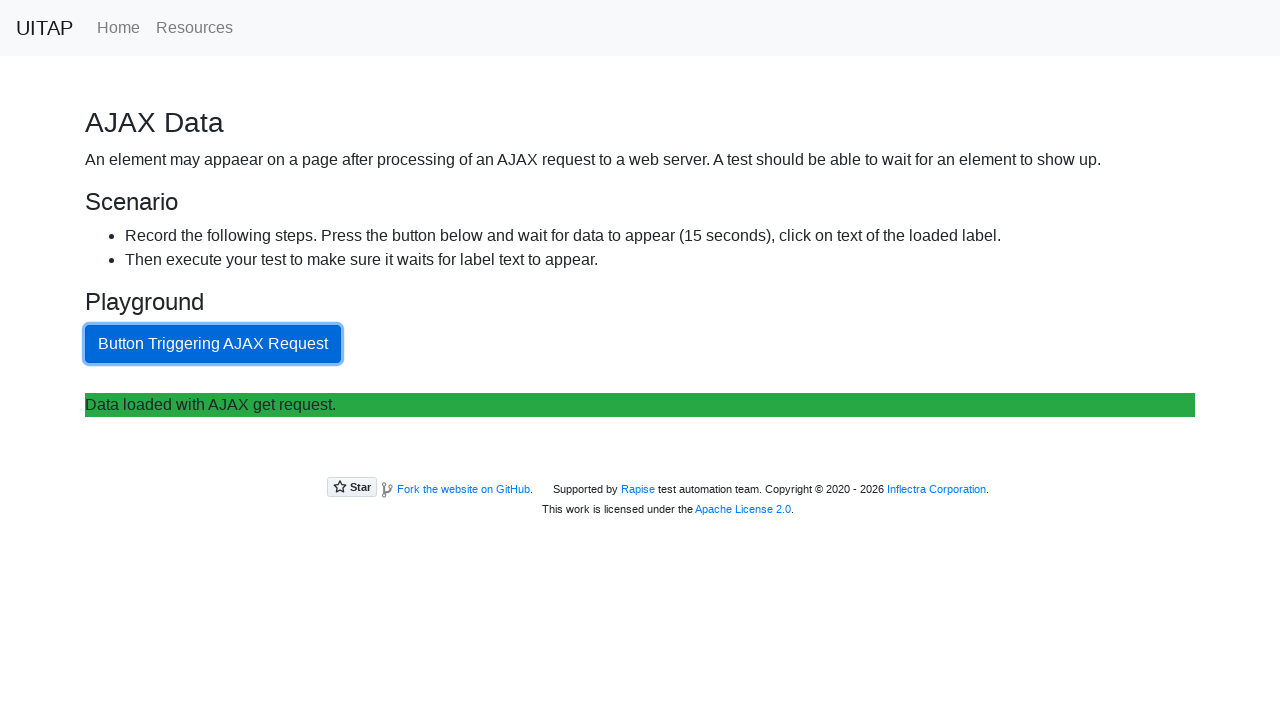

Verified that the AJAX response text is present in the page
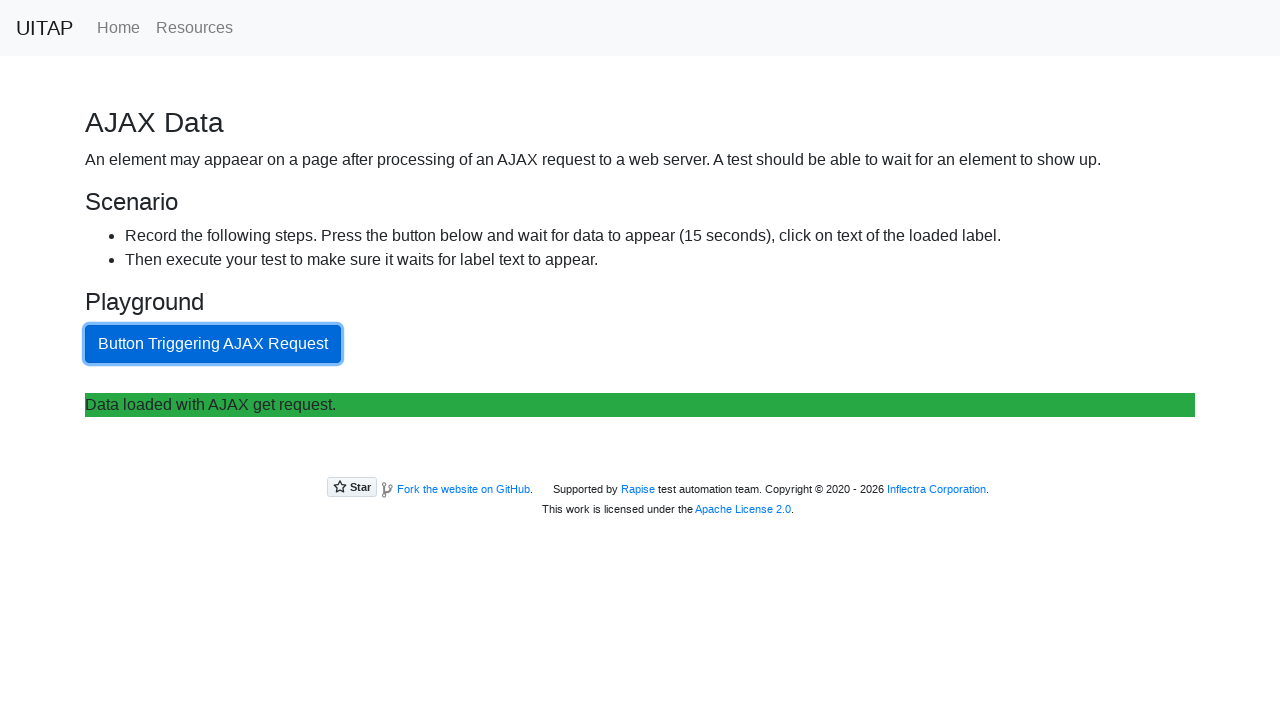

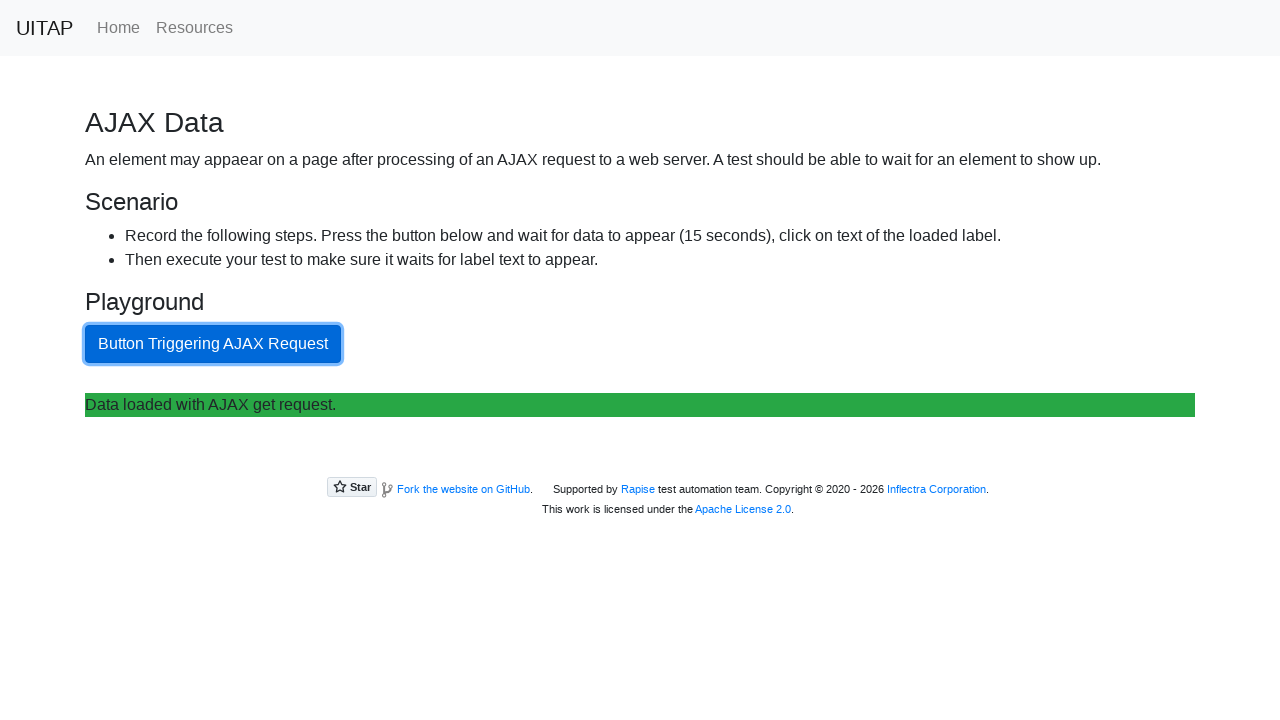